Tests browser alert handling by clicking a confirmation alert button, accepting the alert, then clicking again and dismissing the alert, verifying the result message after each action.

Starting URL: https://training-support.net/webelements/alerts

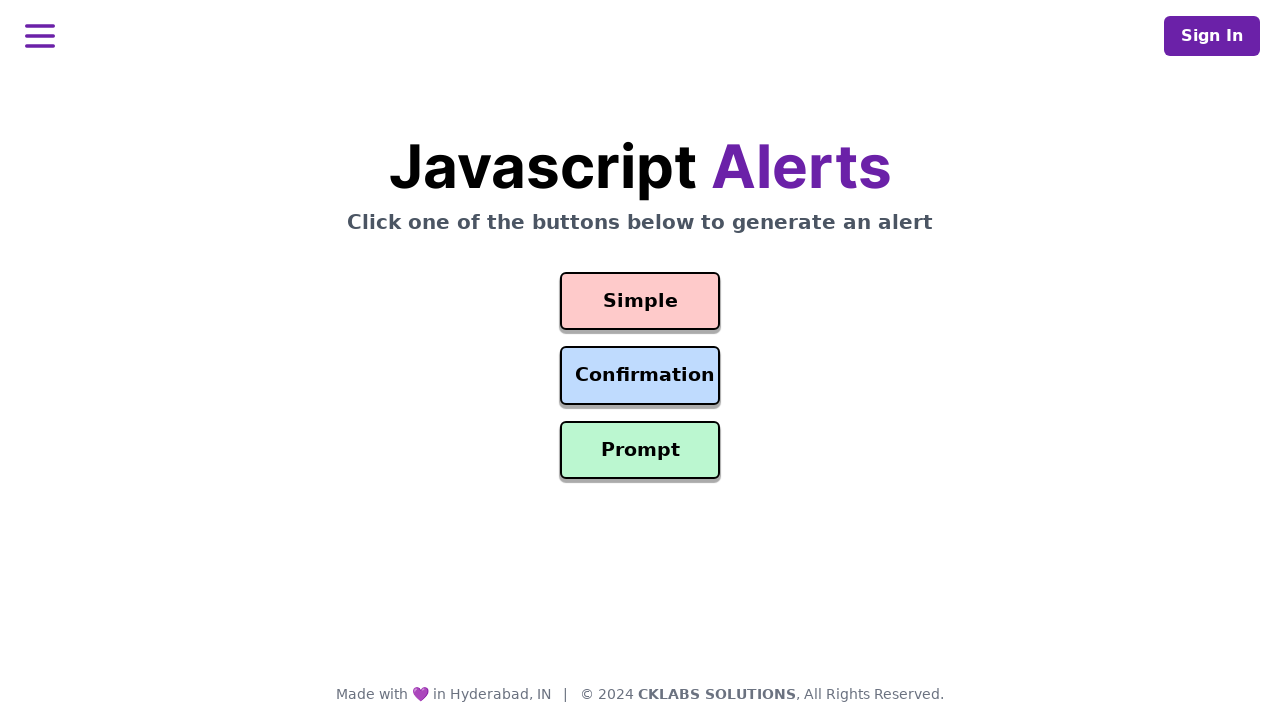

Clicked confirmation alert button at (640, 376) on #confirmation
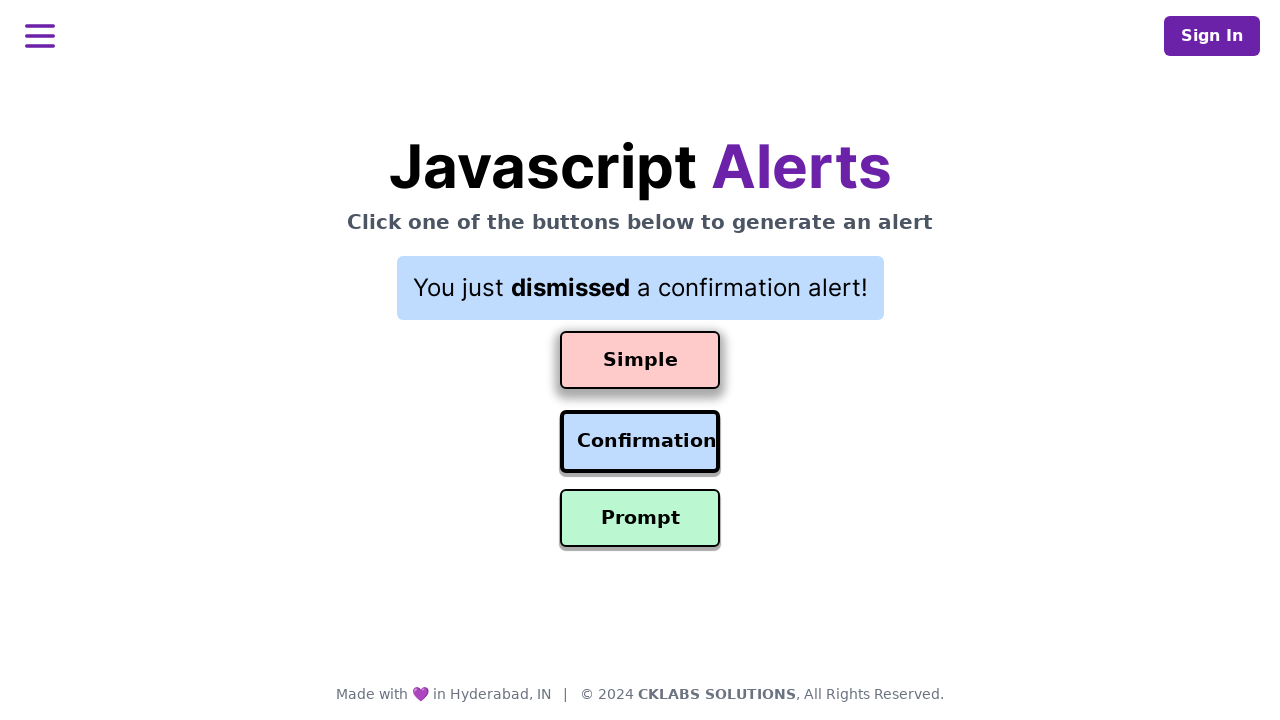

Set up dialog handler to accept alerts
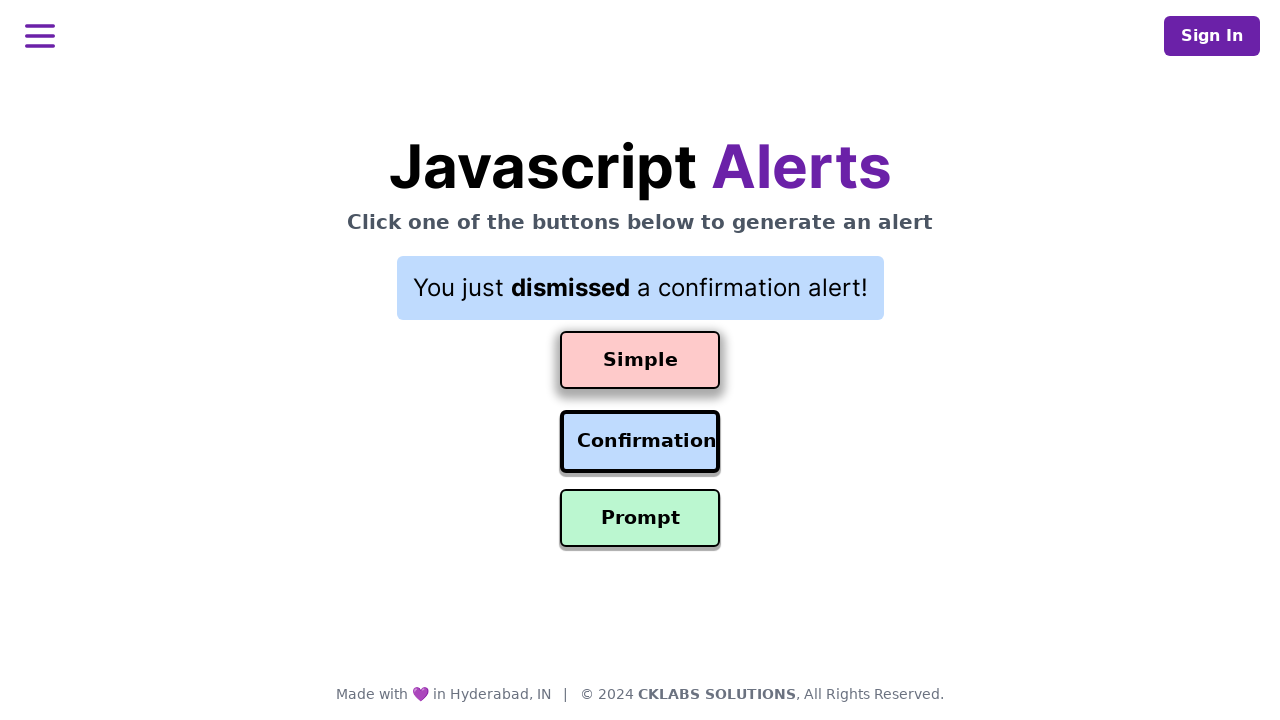

Result message appeared after accepting alert
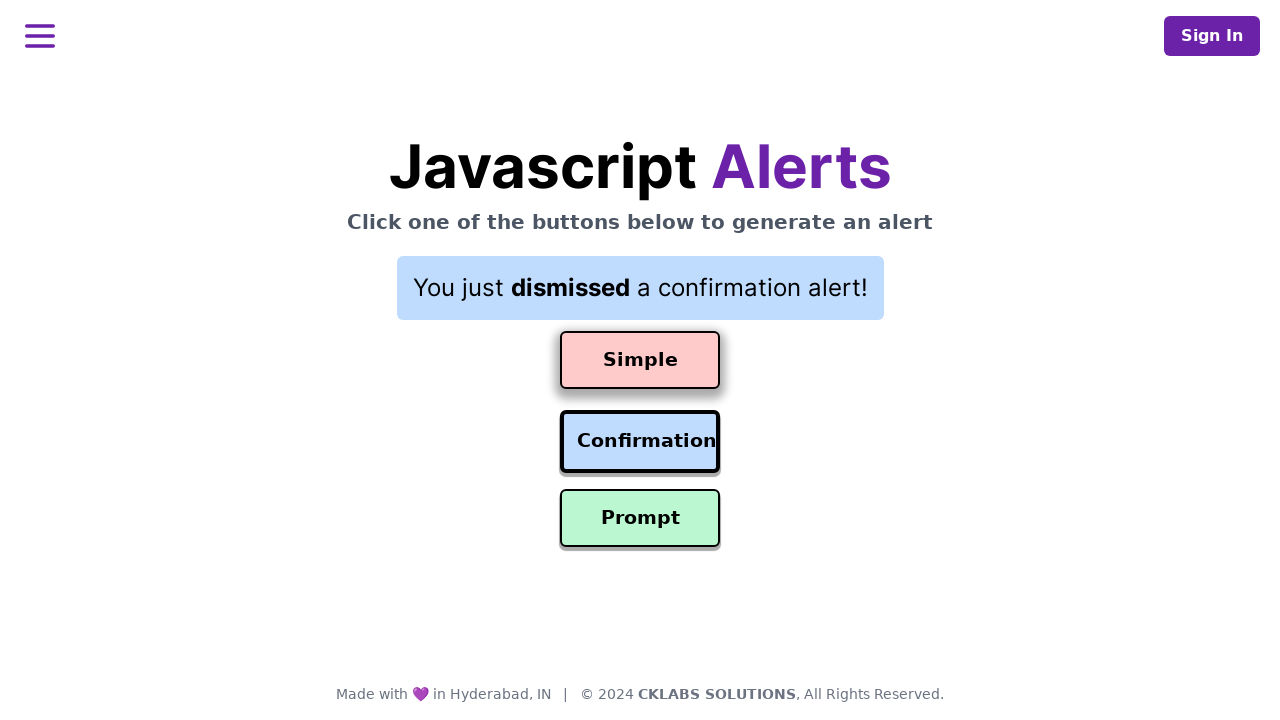

Clicked confirmation alert button again at (640, 442) on #confirmation
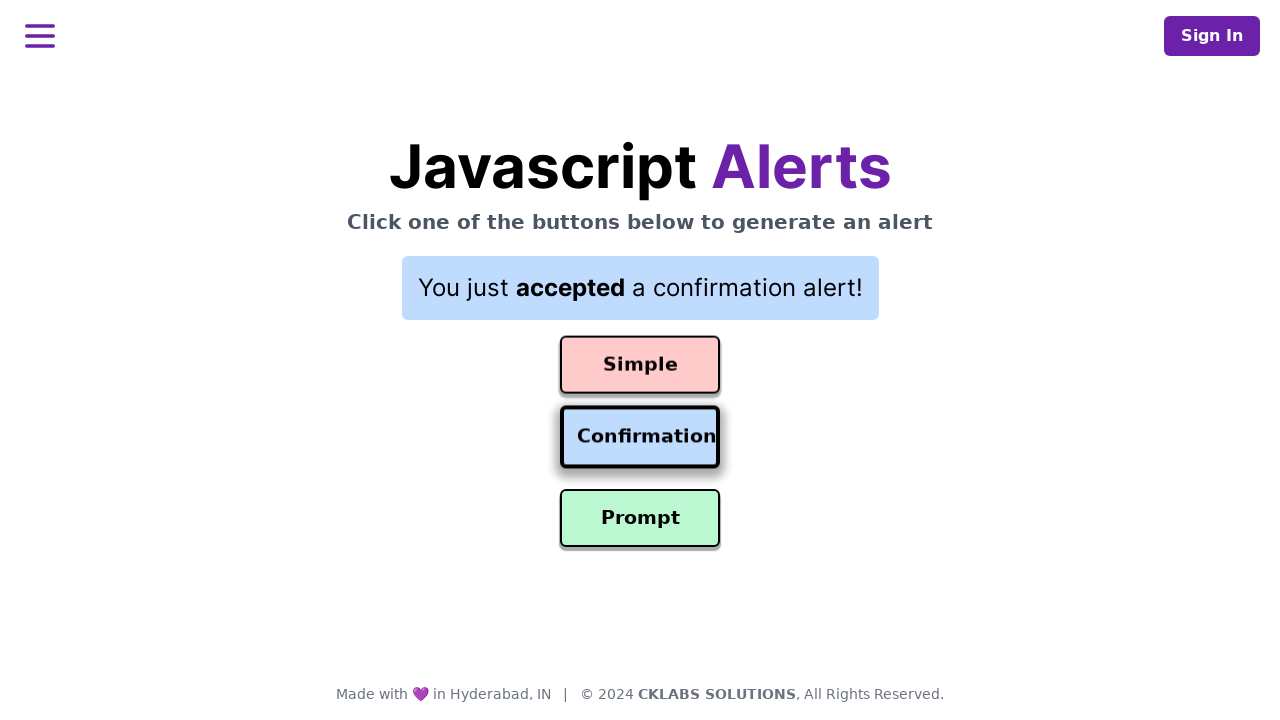

Set up dialog handler to dismiss next alert
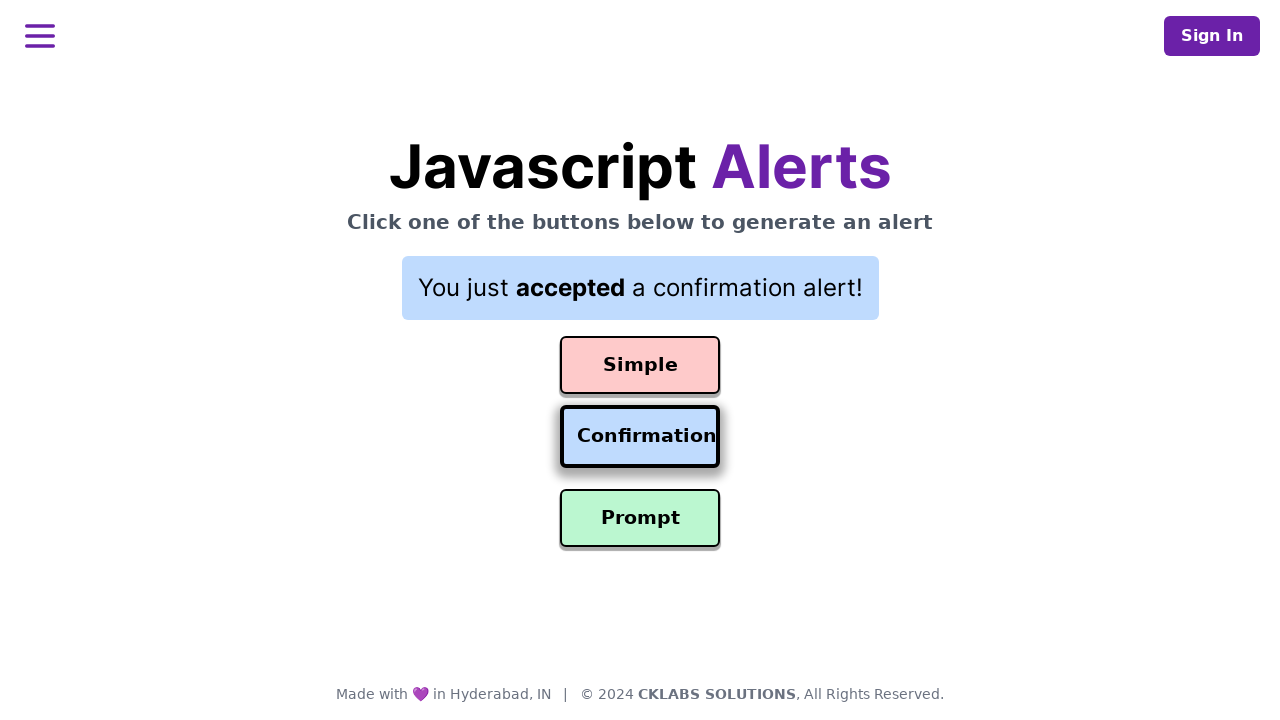

Result message appeared after dismissing alert
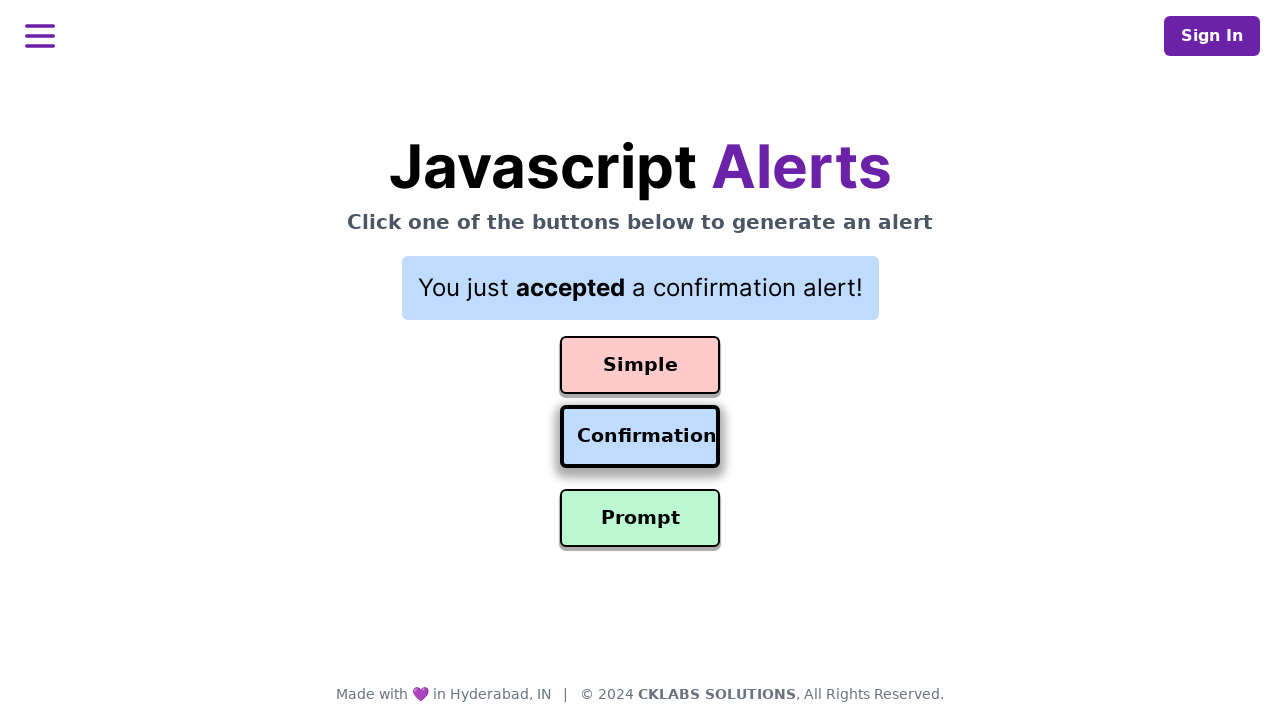

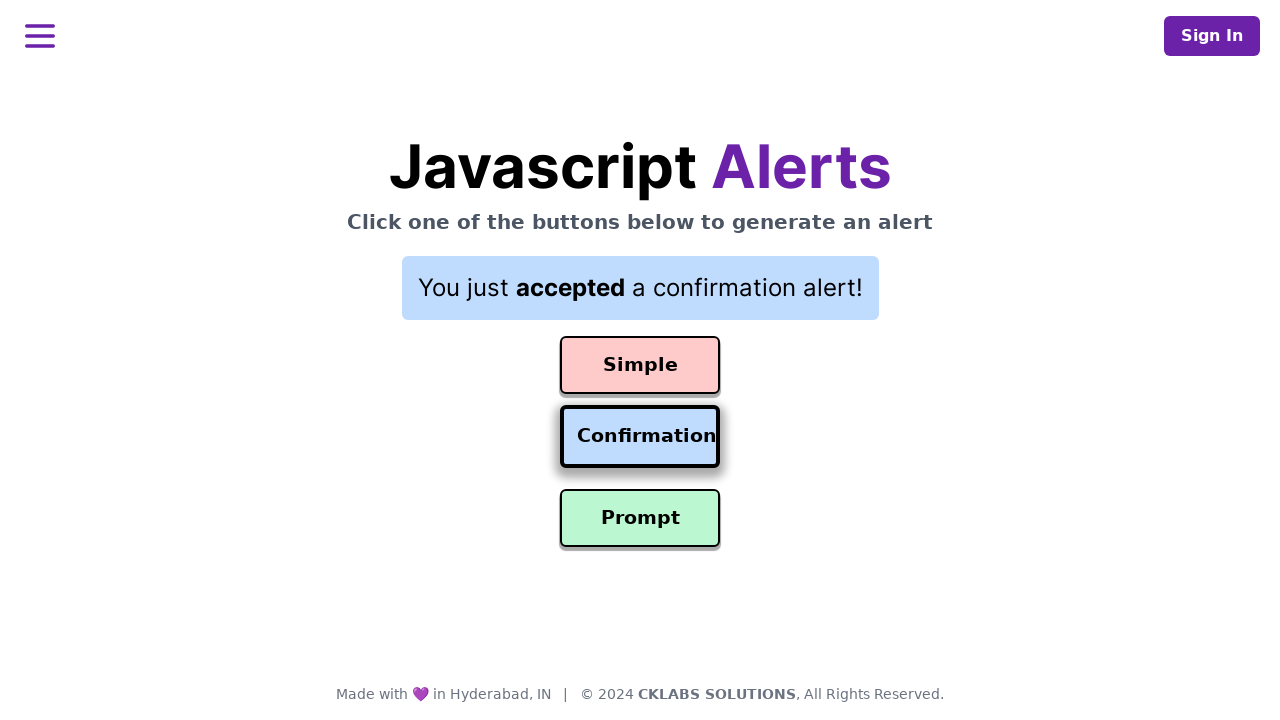